Tests dynamic loading behavior where a hidden element becomes visible after clicking a start button, waiting for the finish text to appear

Starting URL: http://the-internet.herokuapp.com/dynamic_loading/1

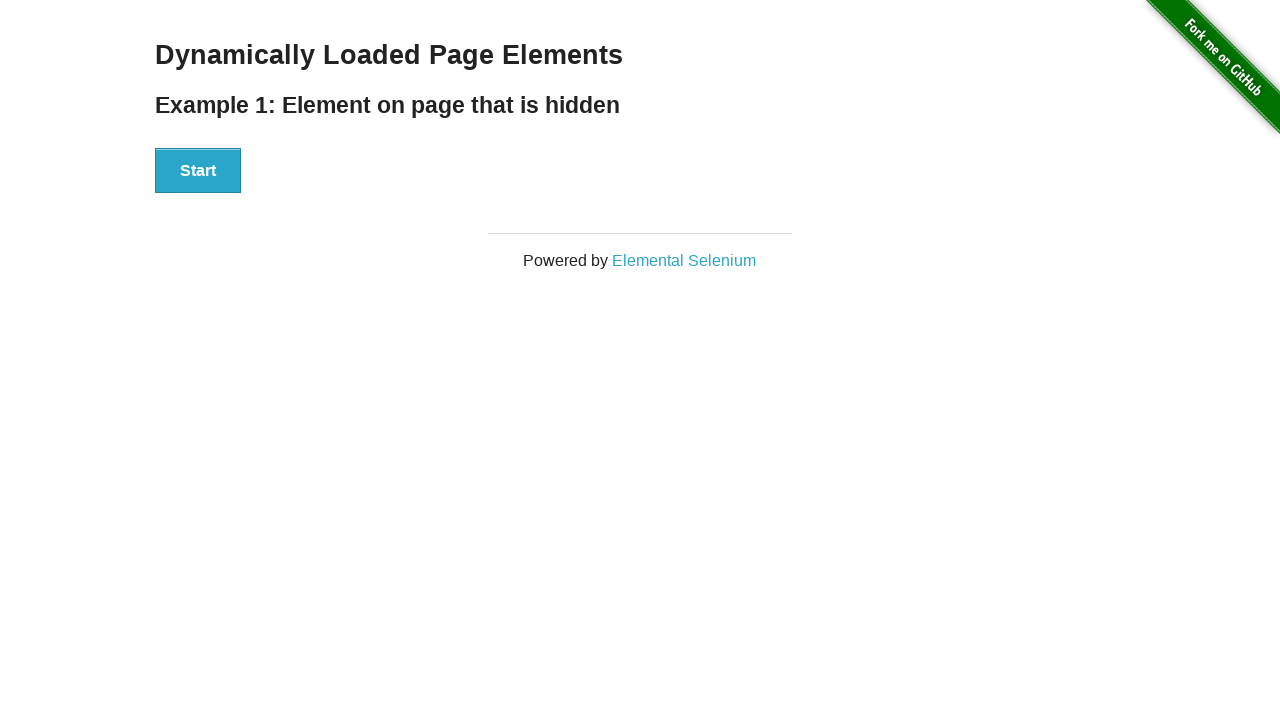

Clicked the Start button to initiate dynamic loading at (198, 171) on #start button
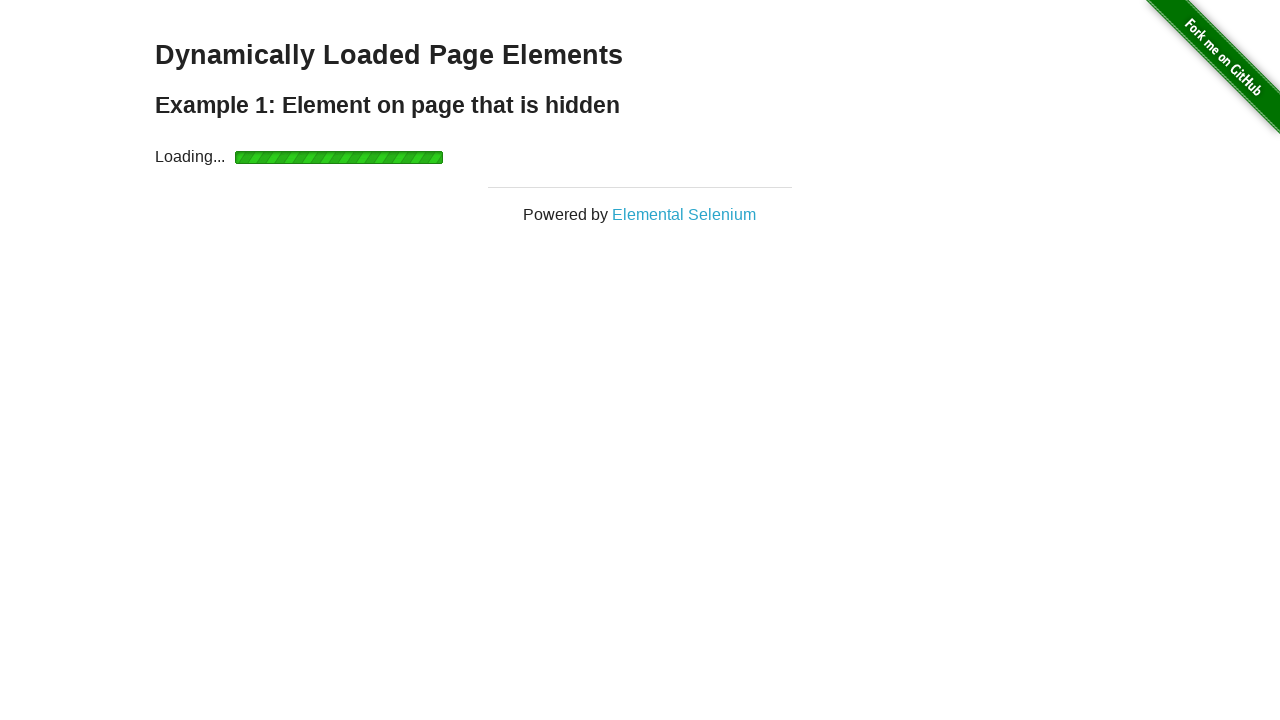

Waited for the finish element to become visible (dynamic loading completed)
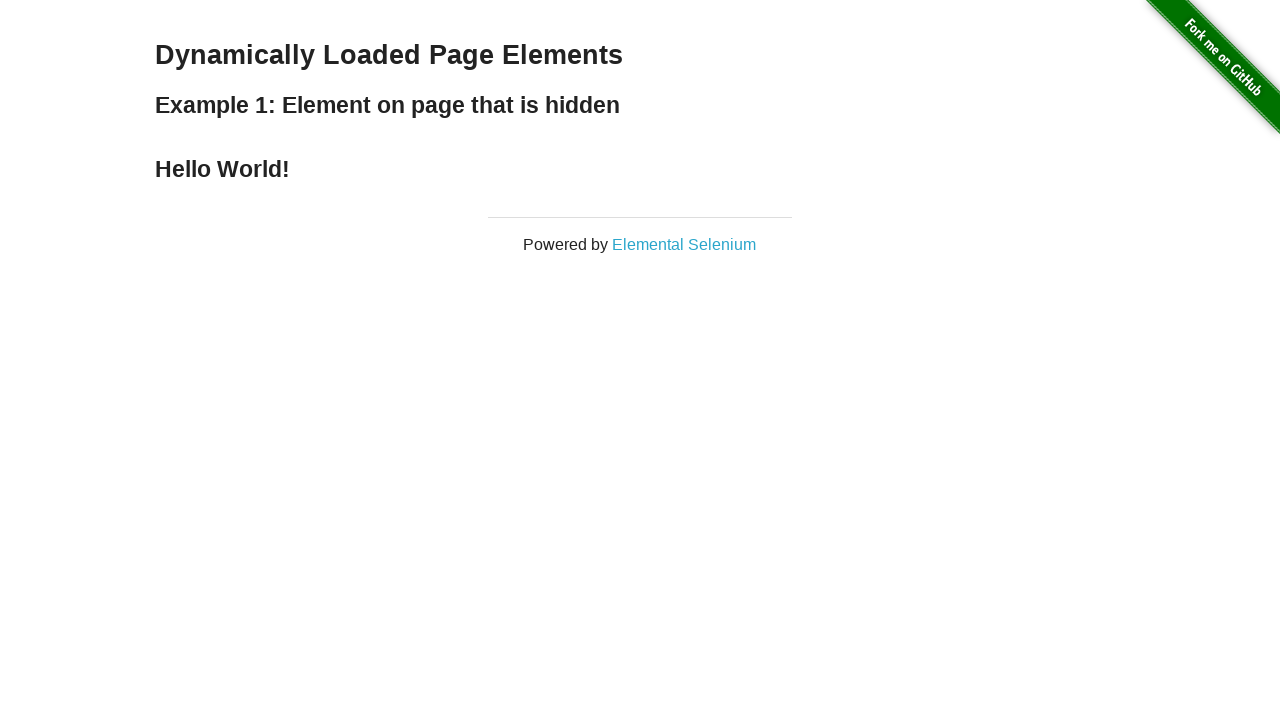

Verified that the finish element displays 'Hello World!' text
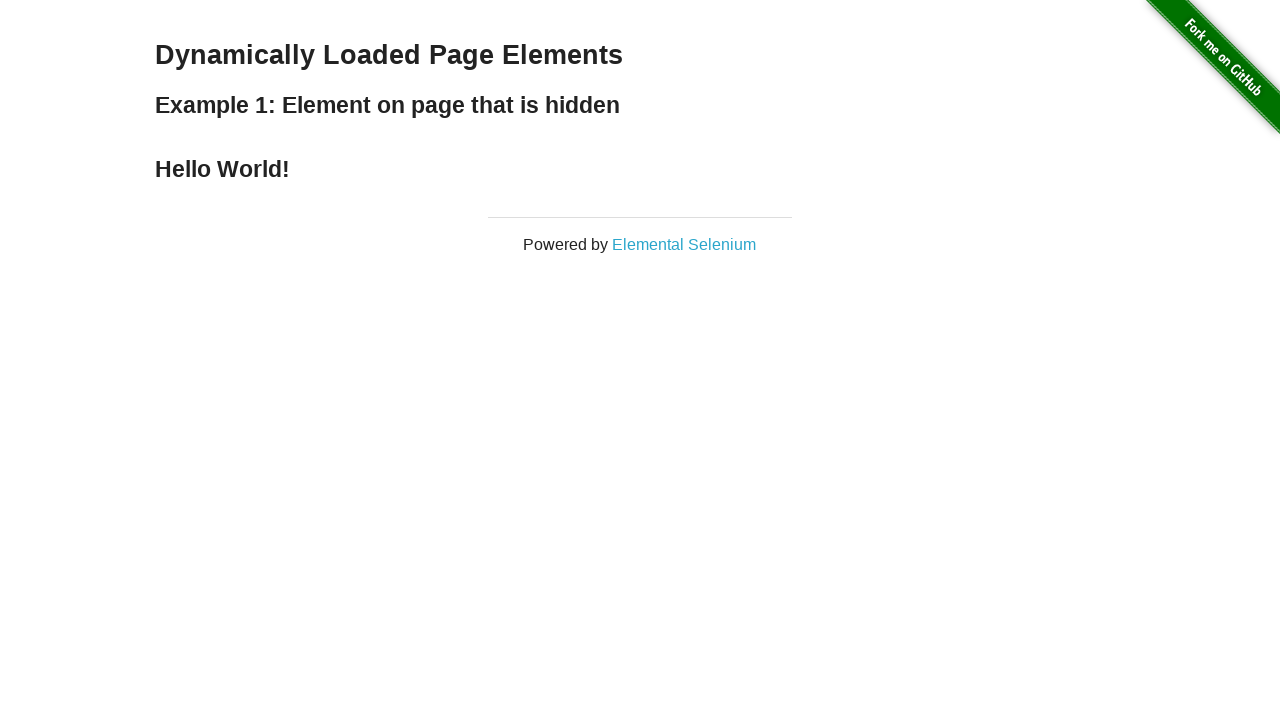

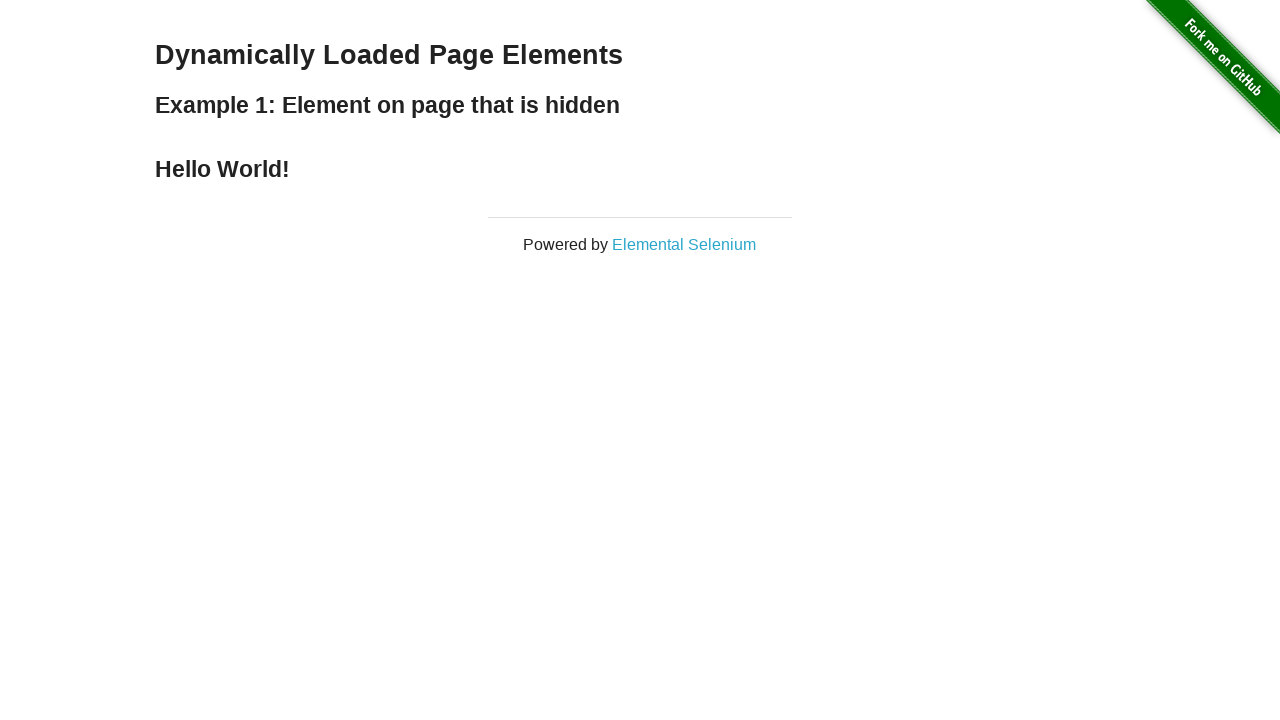